Tests a math challenge form by reading a value from the page, calculating a mathematical formula (log of absolute value of 12 times sine of the input), filling in the answer, checking two checkboxes (robot checkbox and robots rule radio), and submitting the form.

Starting URL: https://suninjuly.github.io/math.html

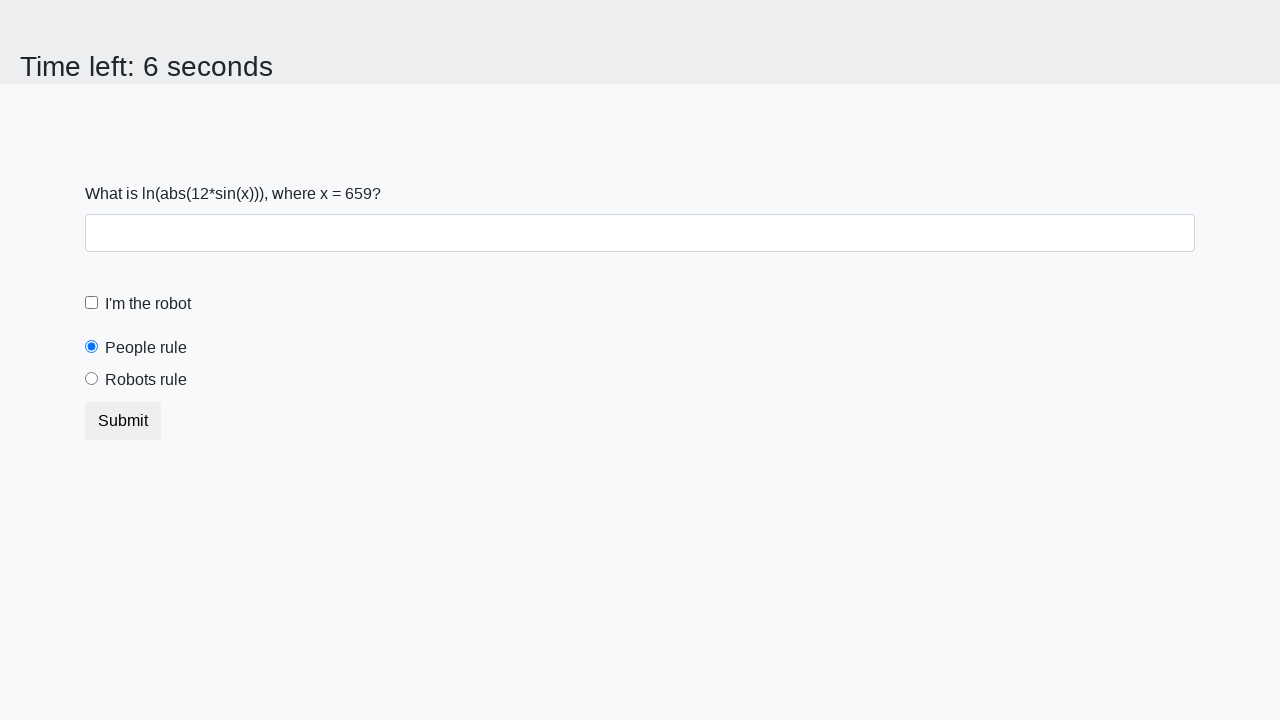

Located the input value element on the page
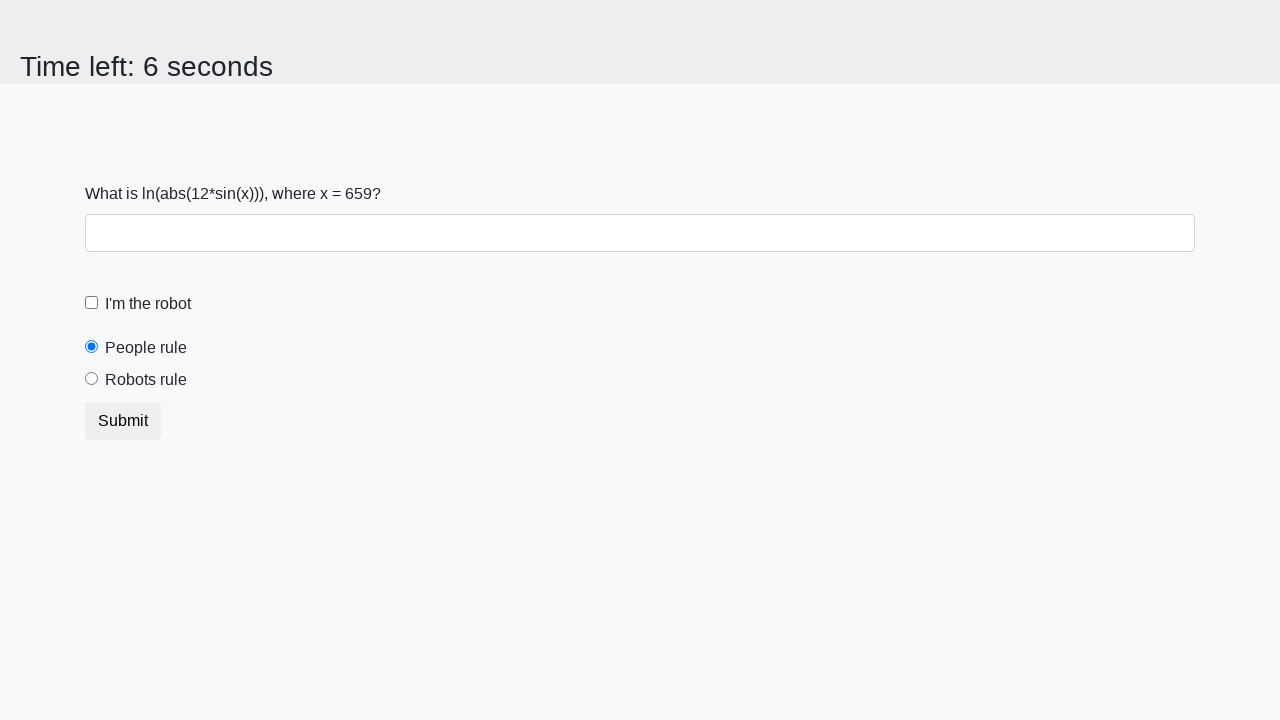

Retrieved x value from page: 659
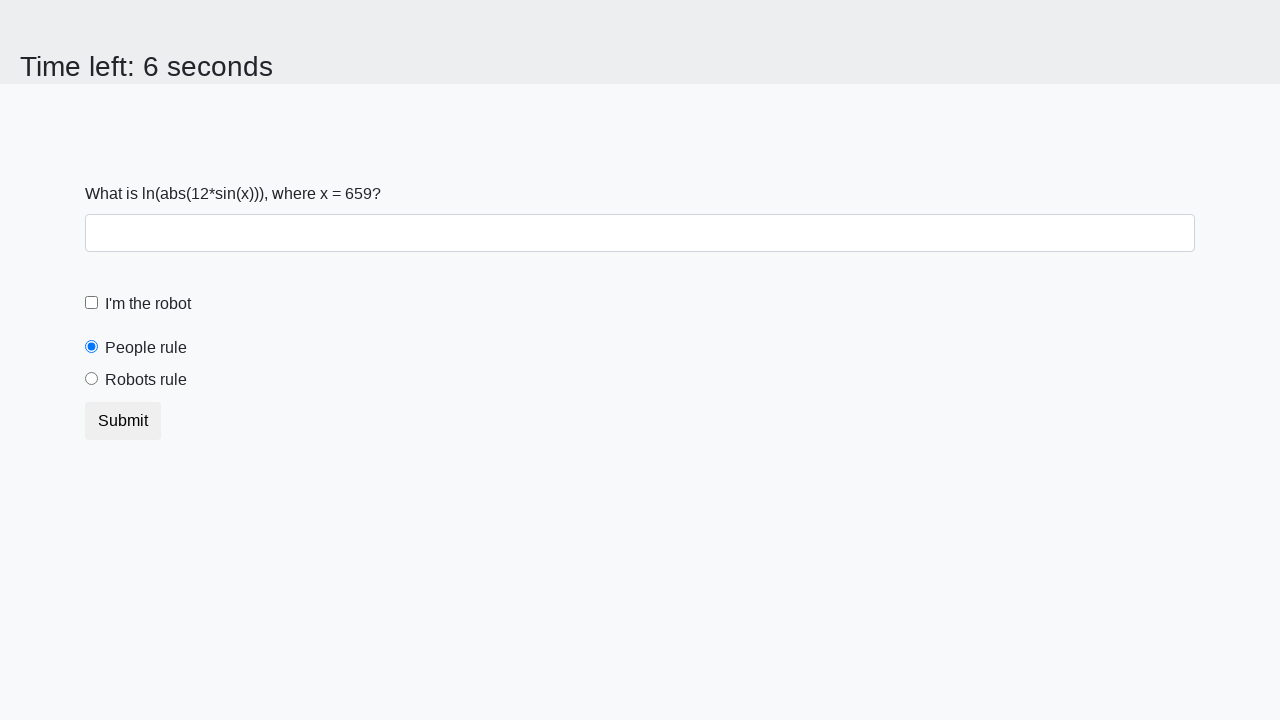

Calculated answer using formula log(abs(12*sin(659))): 2.0847043156223464
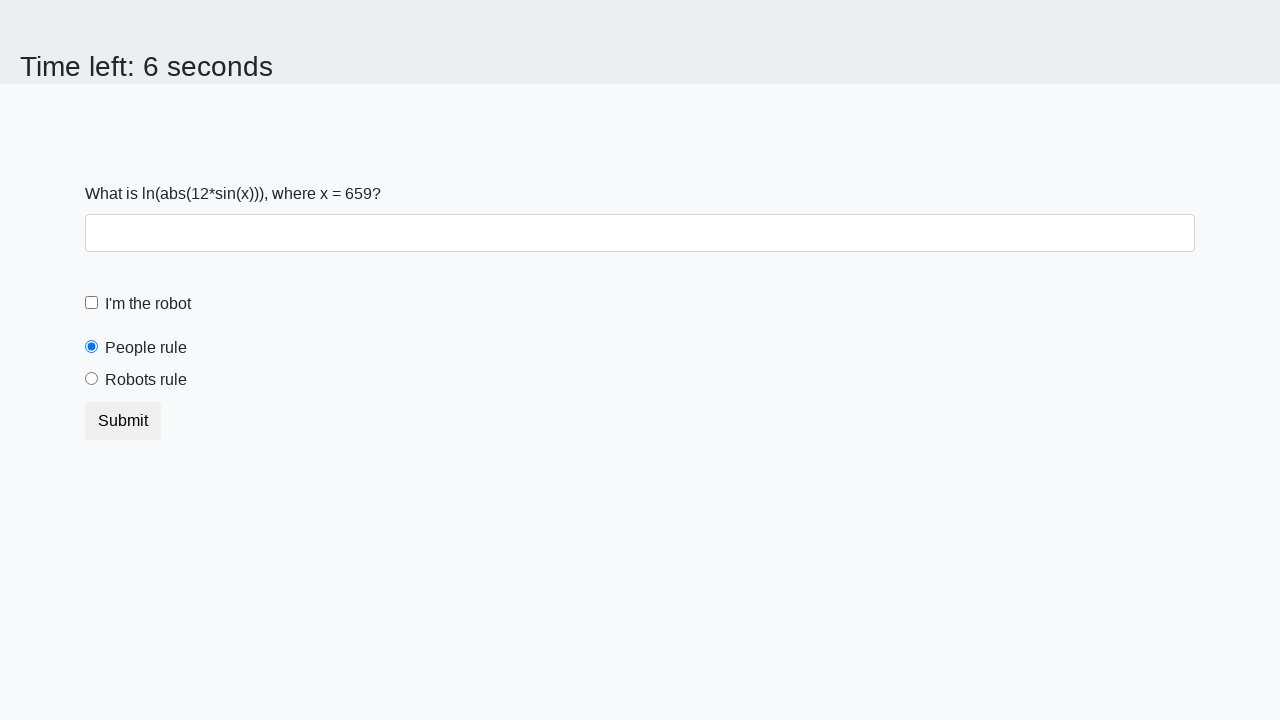

Filled answer field with calculated value: 2.0847043156223464 on input#answer
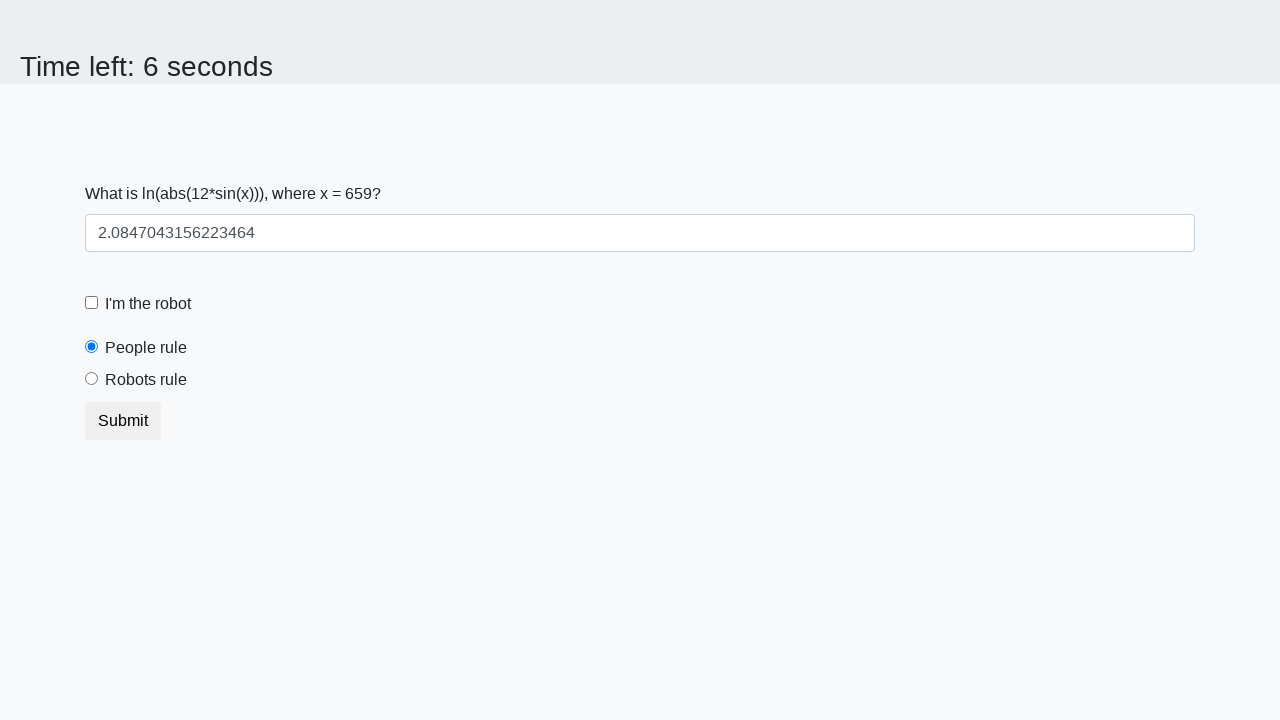

Checked the robot checkbox at (148, 304) on label[for='robotCheckbox']
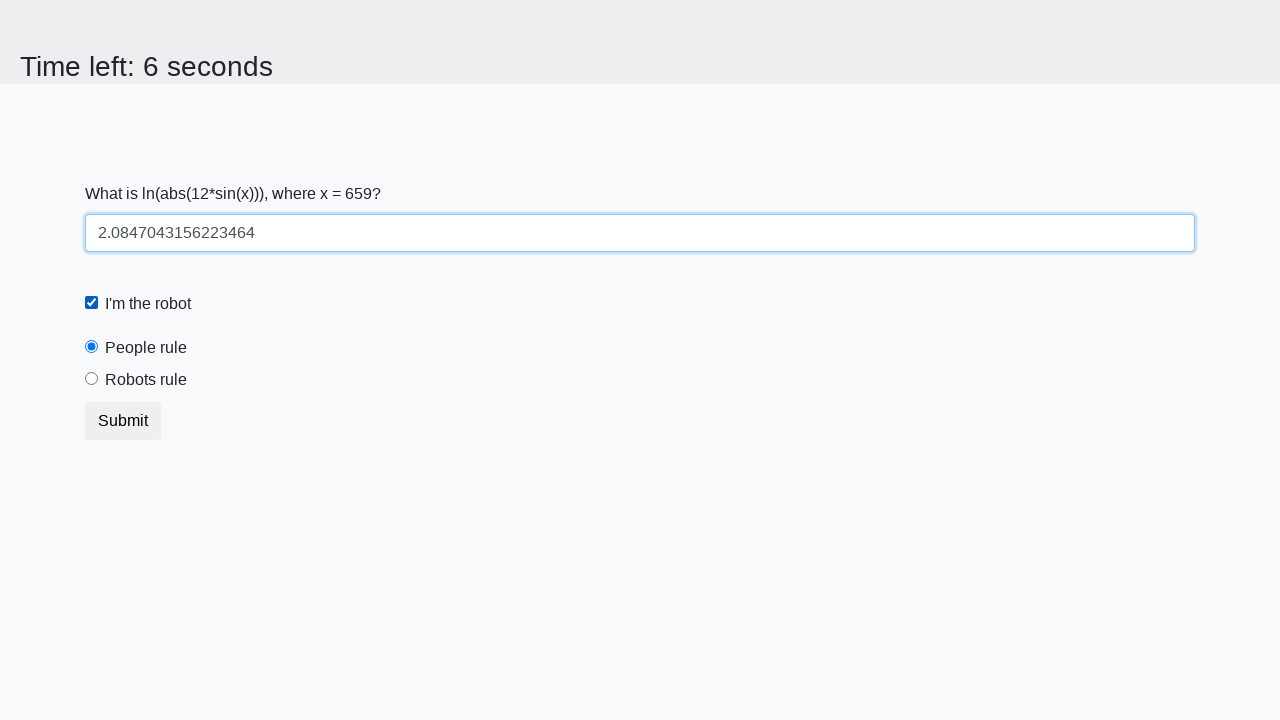

Selected the 'robots rule' radio button at (146, 380) on label[for='robotsRule']
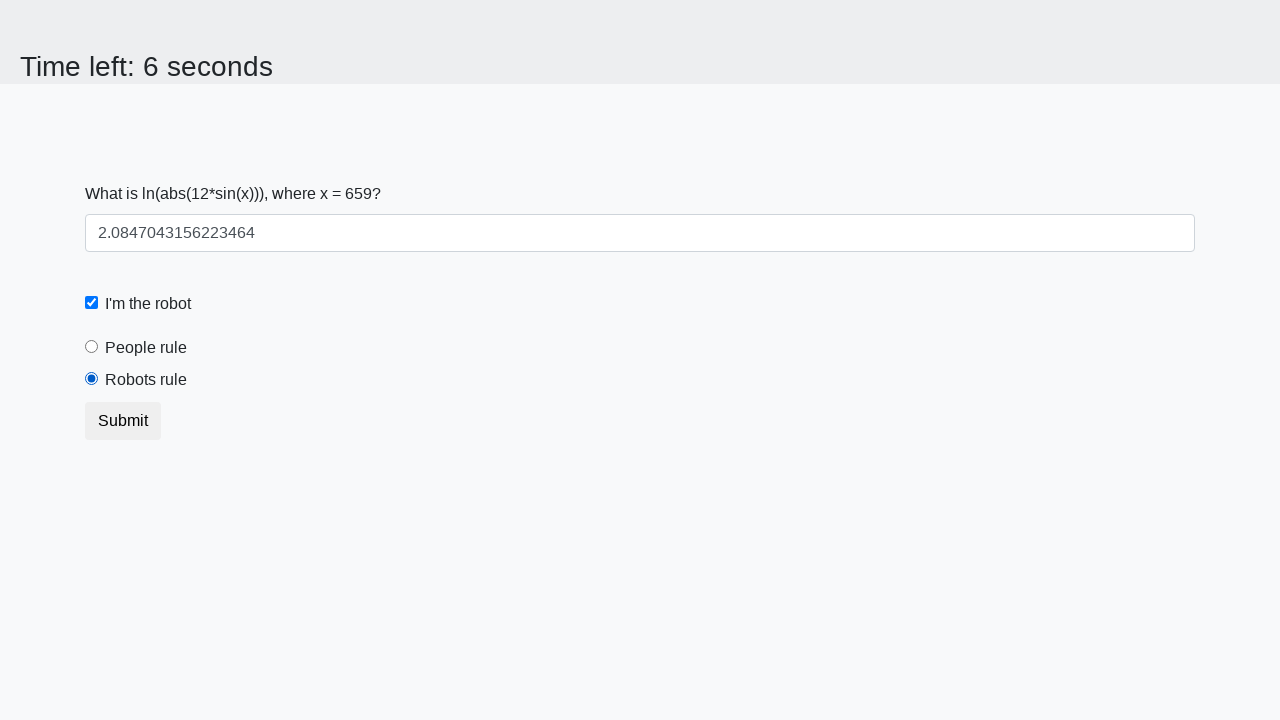

Submitted the math challenge form at (123, 421) on button[type='submit']
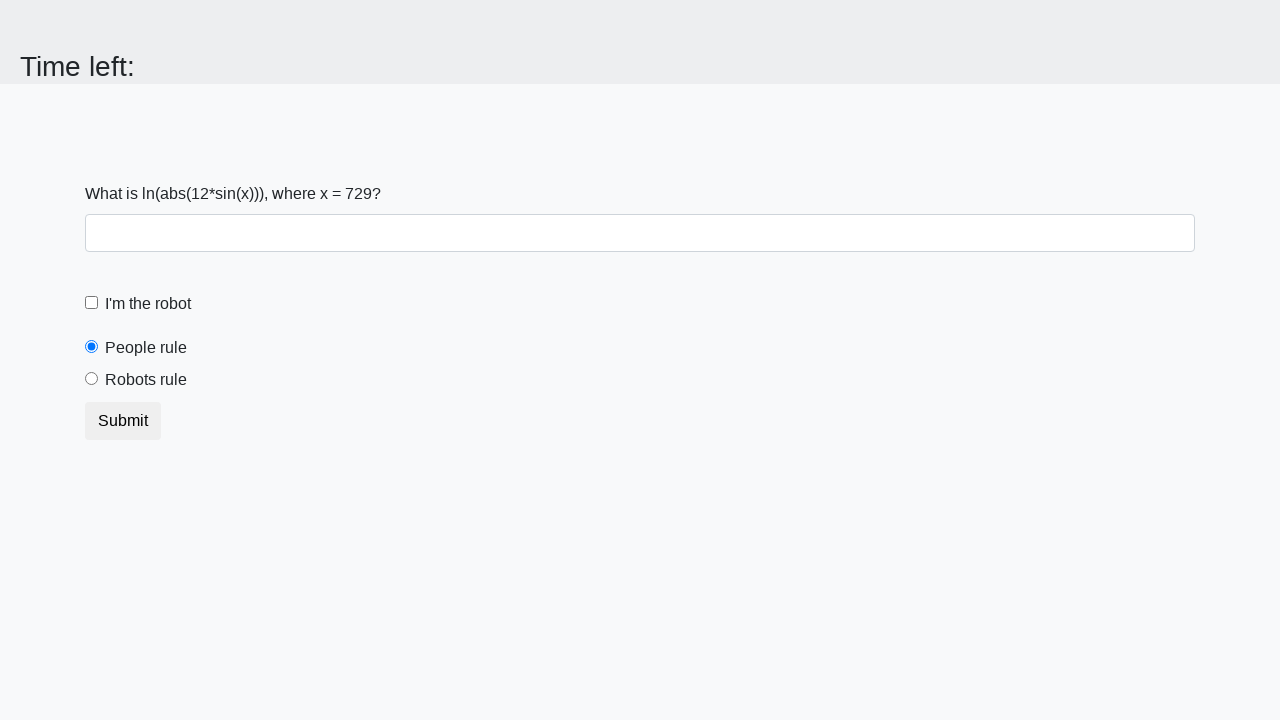

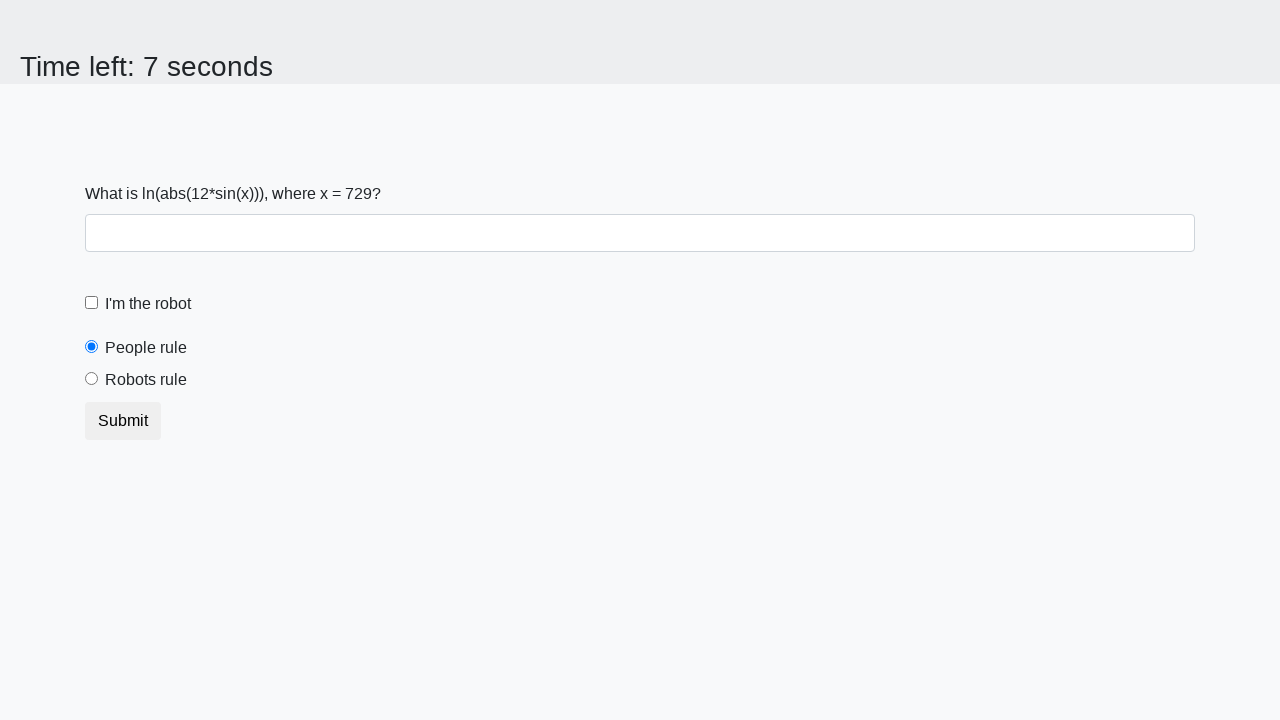